Tests multi-page navigation by visiting the home page, how-it-works page, and contact-us page in sequence, verifying each page loads properly.

Starting URL: https://swiftride.net/

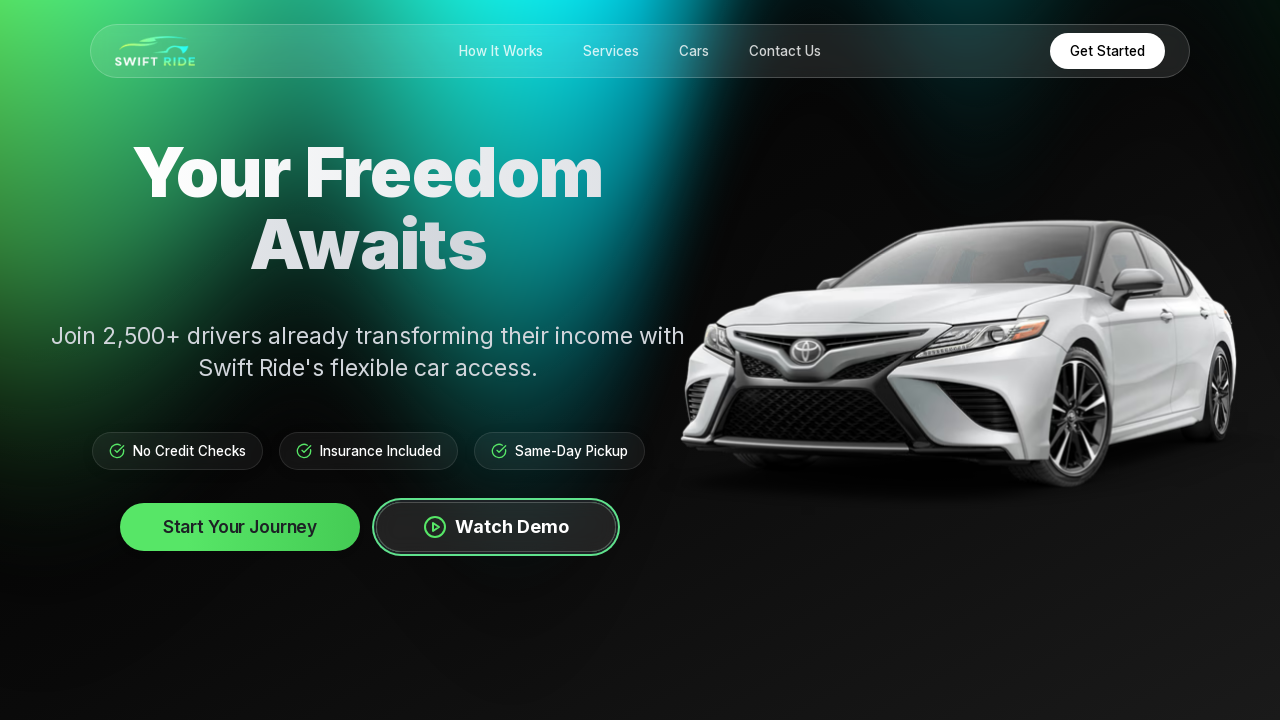

Home page body element loaded
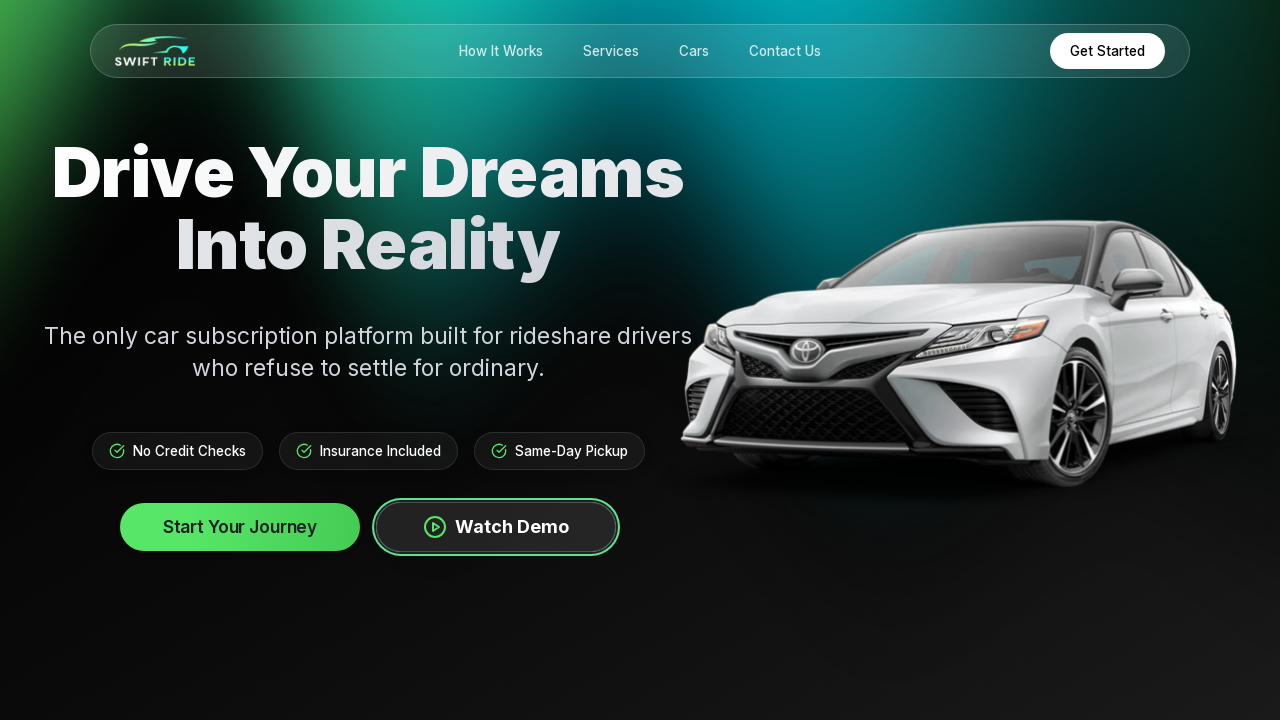

Home page h1 heading loaded
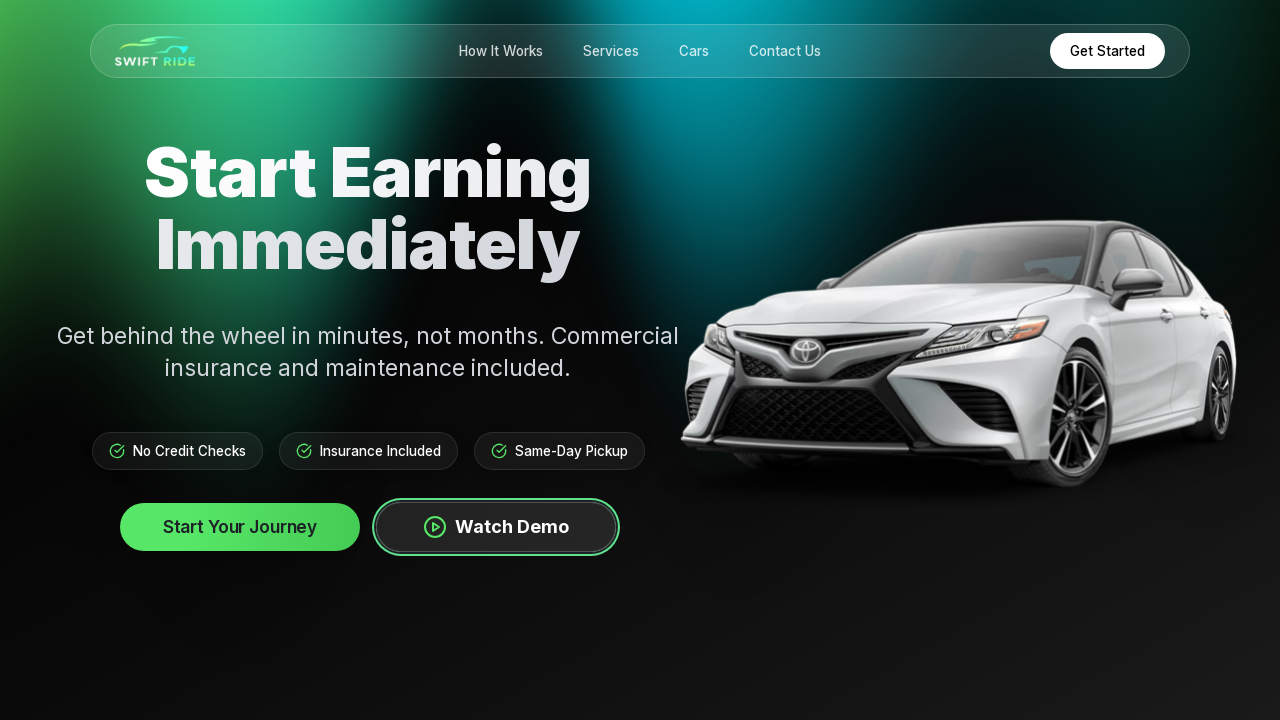

Navigated to How It Works page
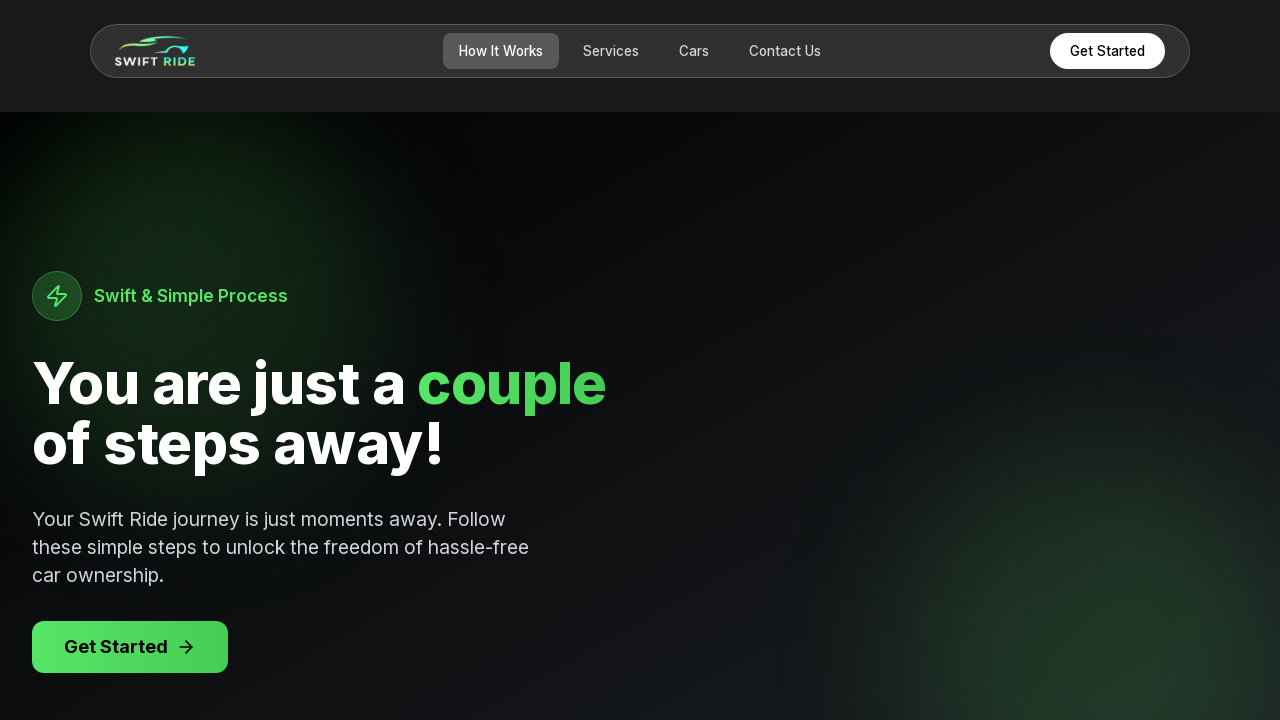

How It Works page body element loaded
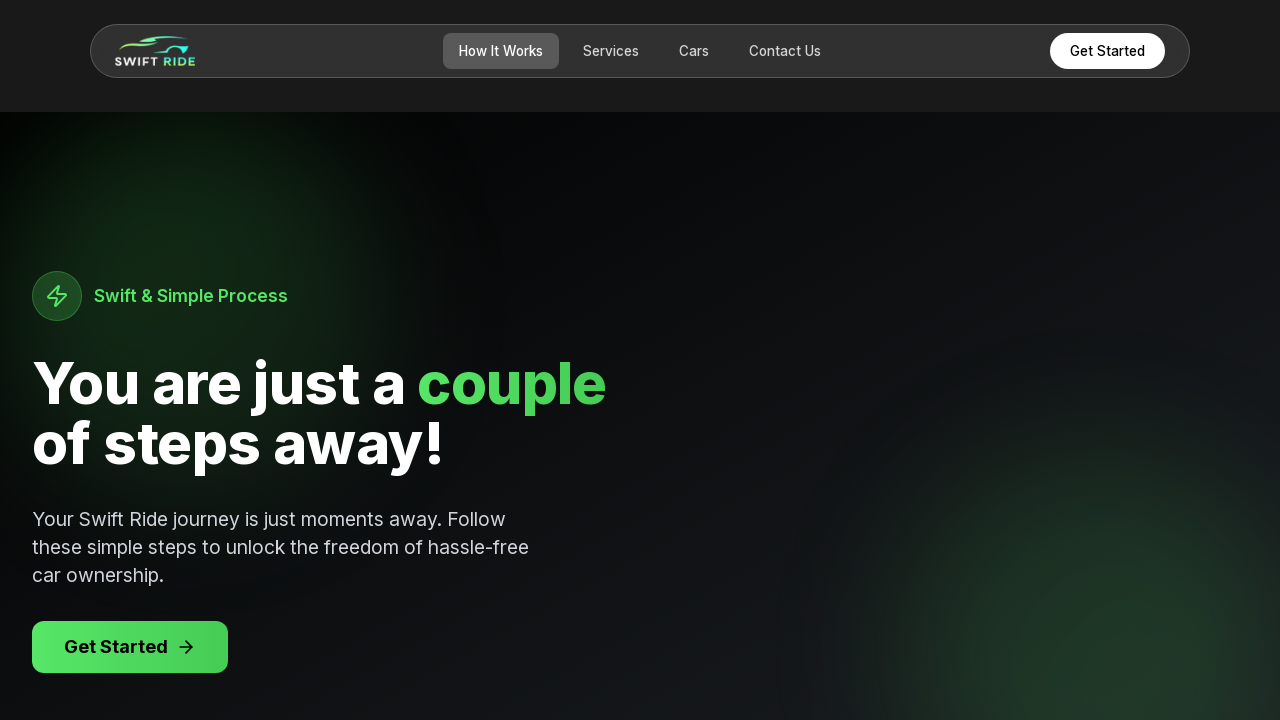

How It Works page h1 heading loaded
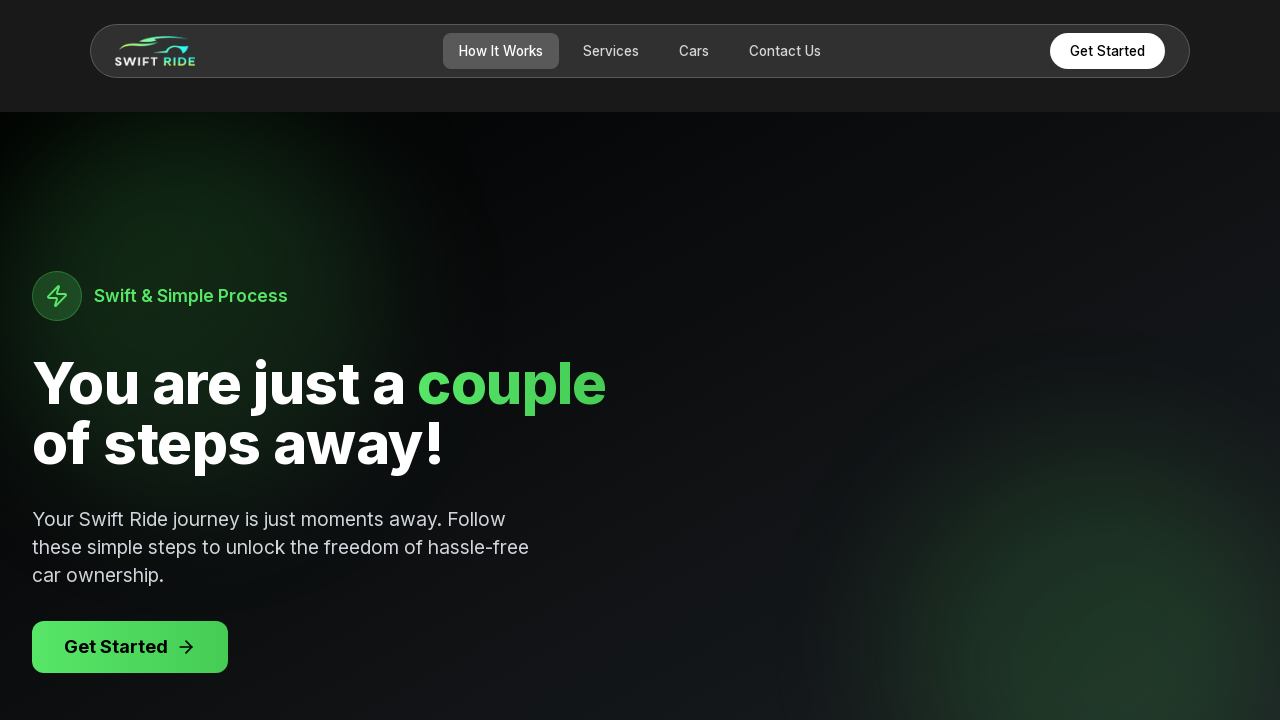

Navigated to Contact Us page
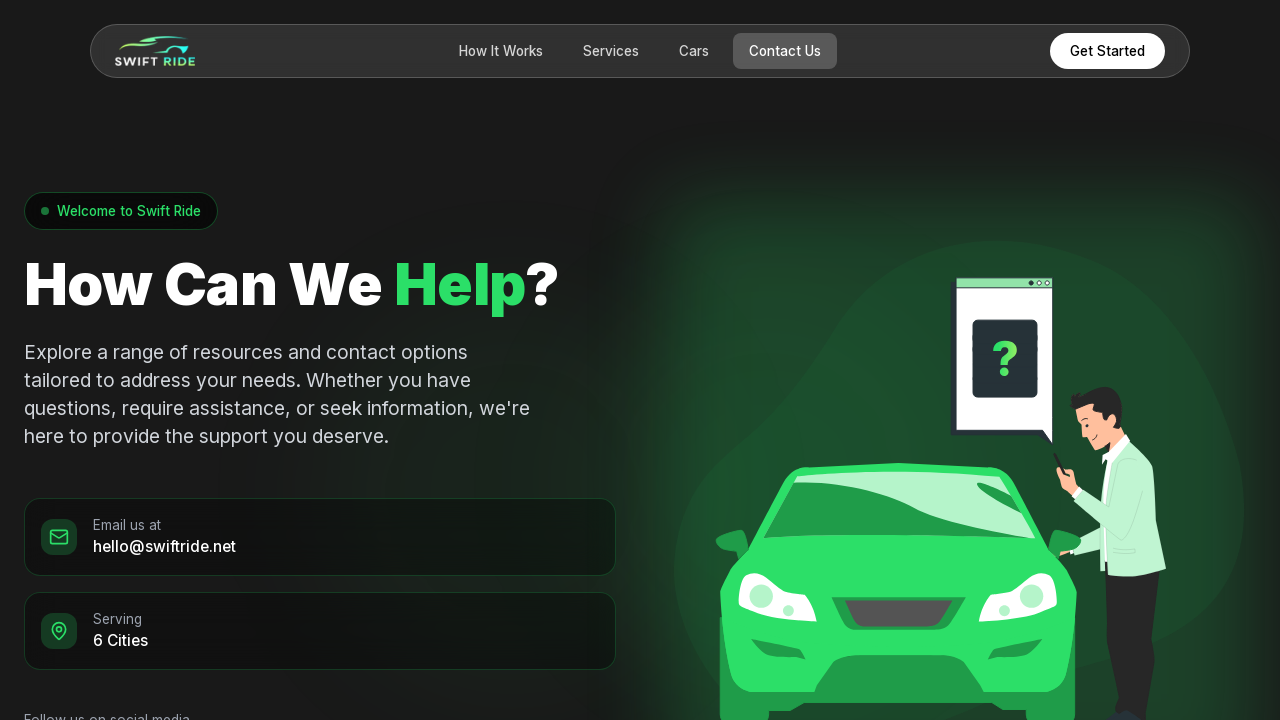

Contact Us page body element loaded
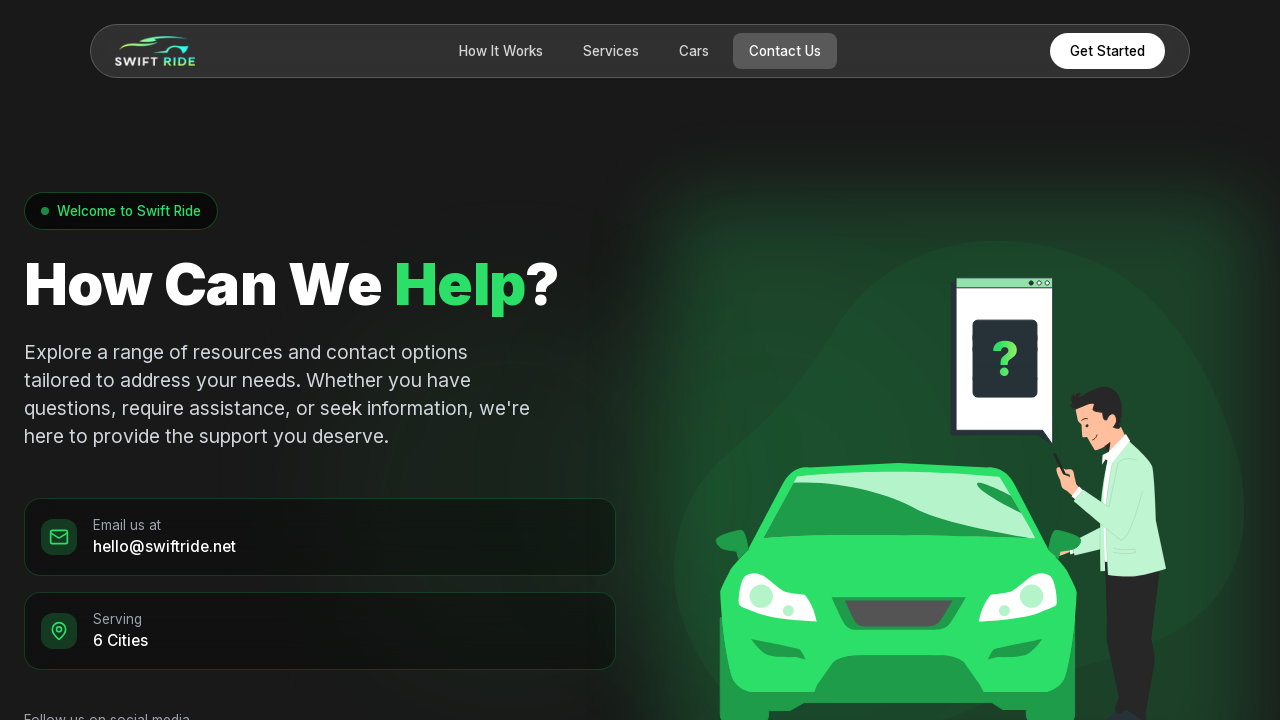

Contact Us page h1 heading loaded
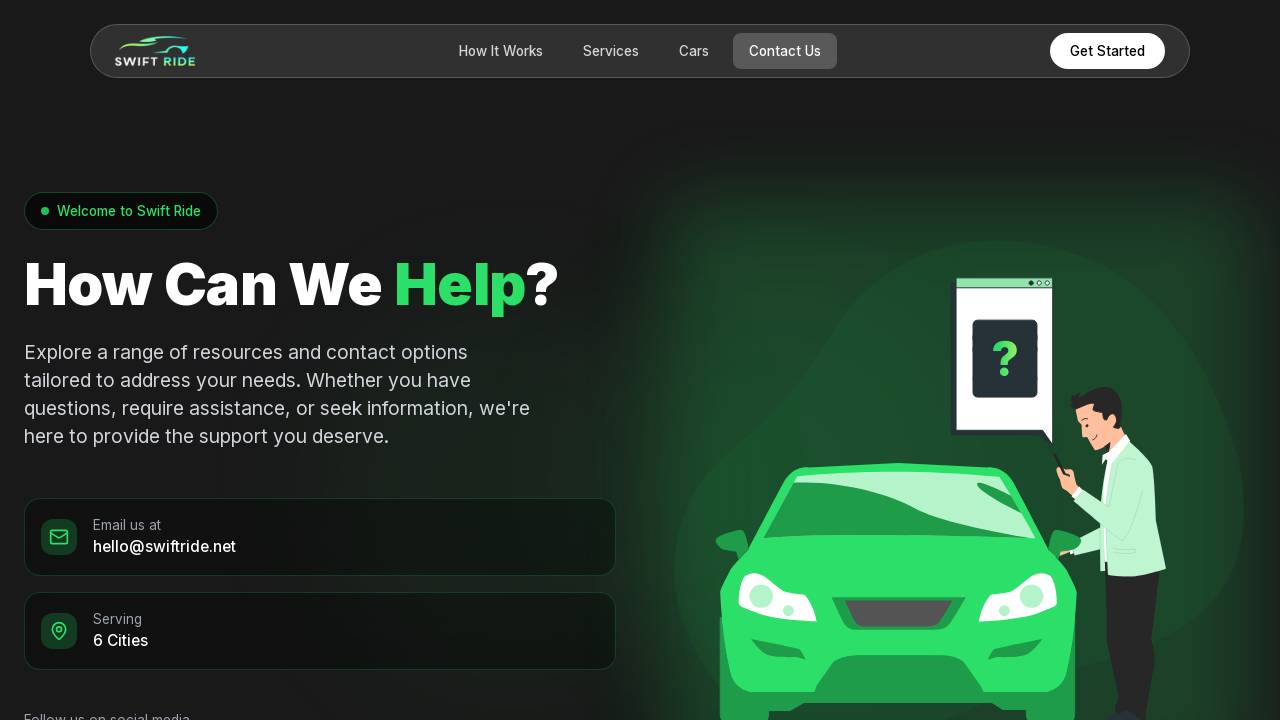

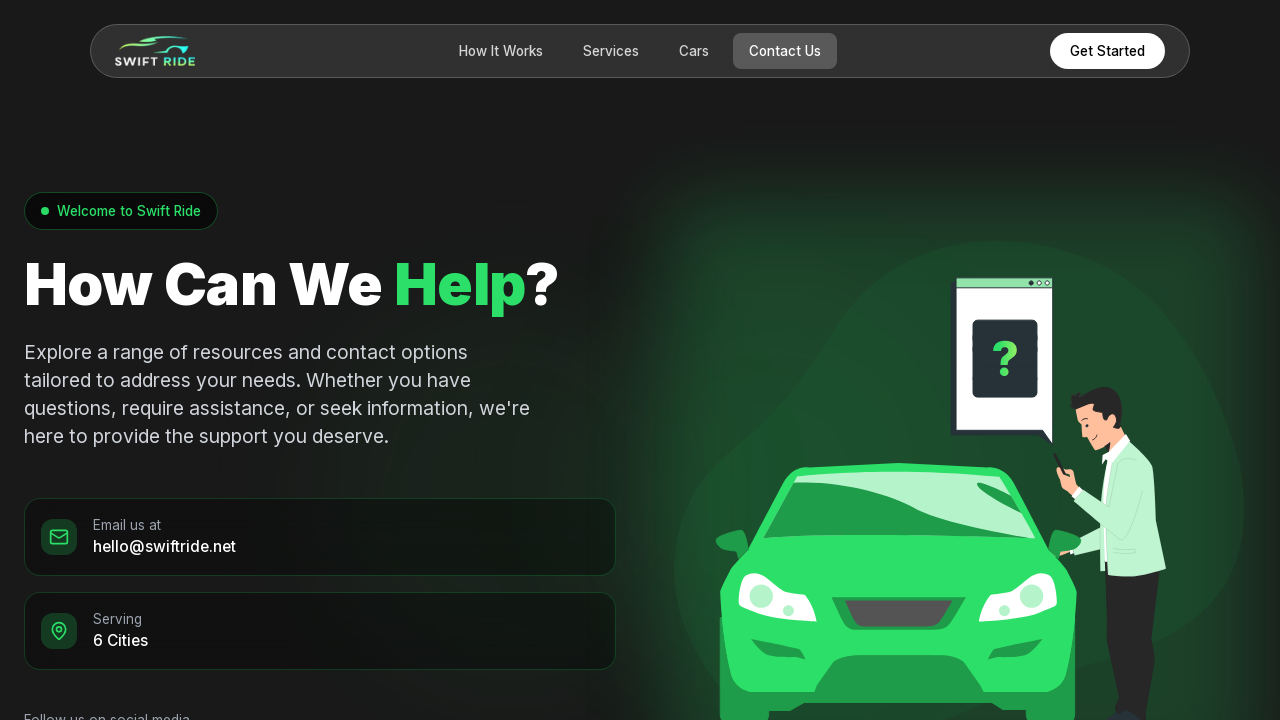